Tests tooltip functionality by hovering over an age input field inside an iframe and verifying the tooltip text appears.

Starting URL: https://jqueryui.com/tooltip/

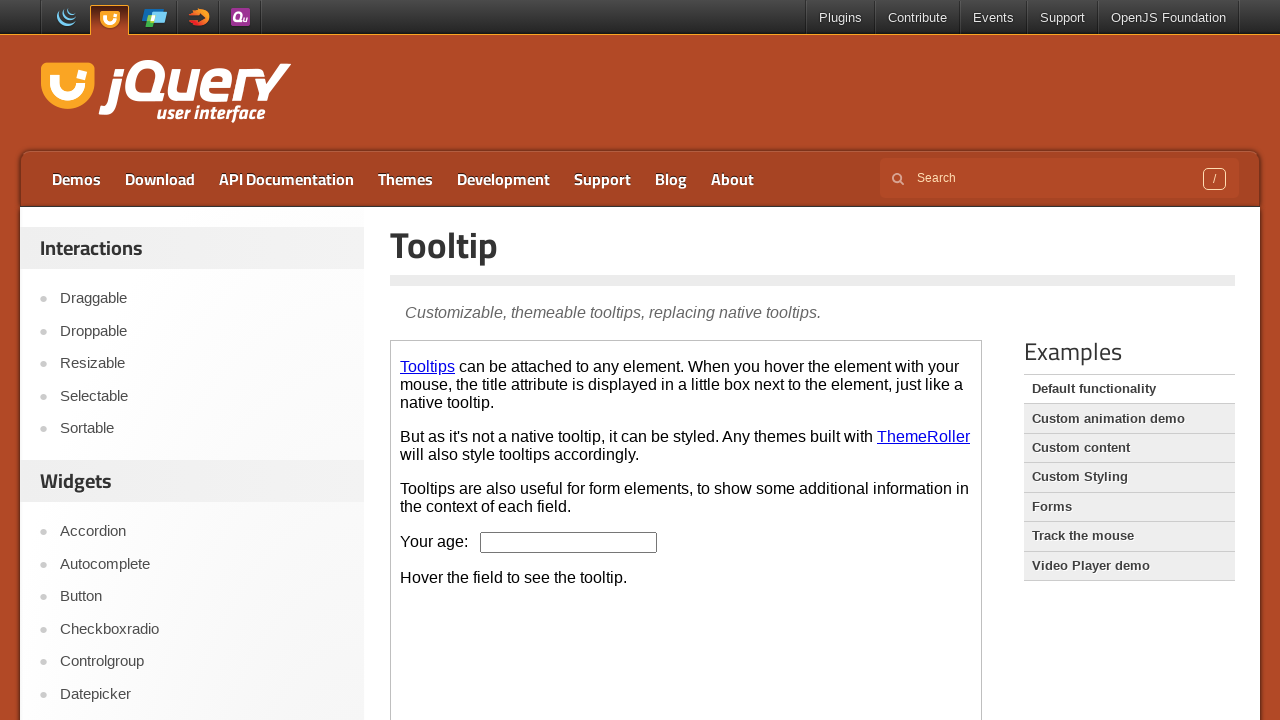

Navigated to jQuery UI tooltip demo page
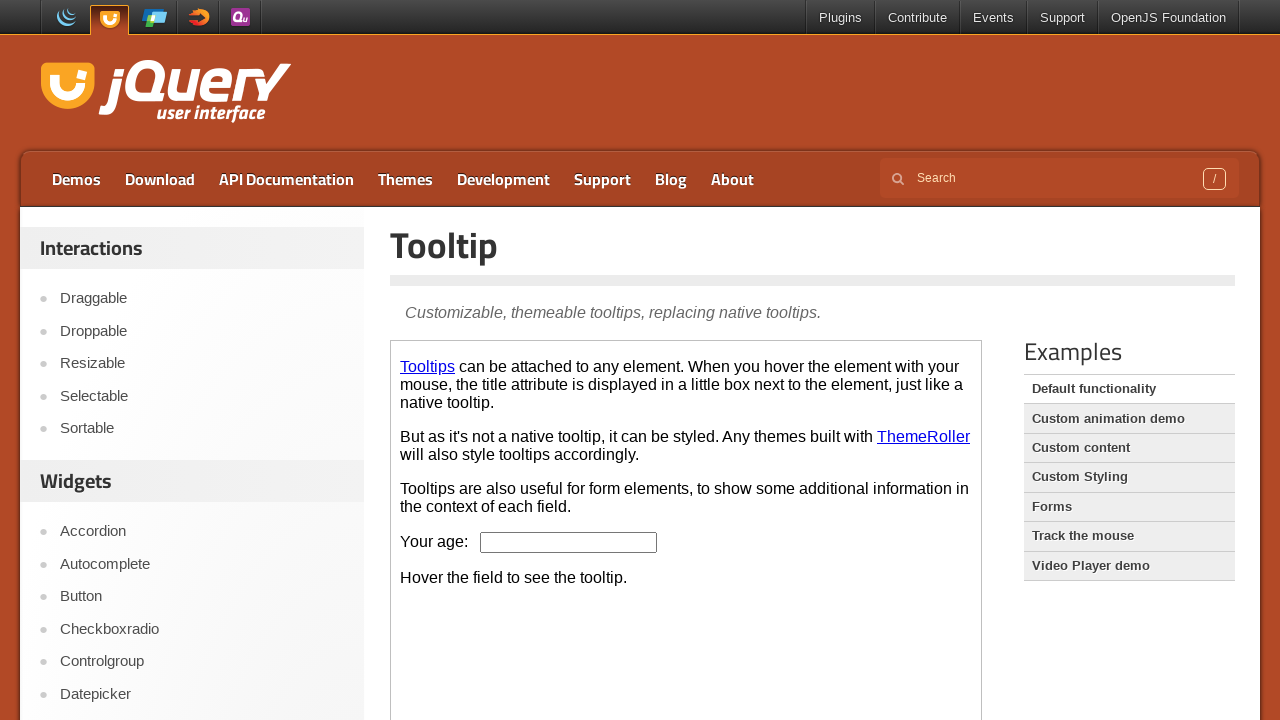

Located the demo iframe
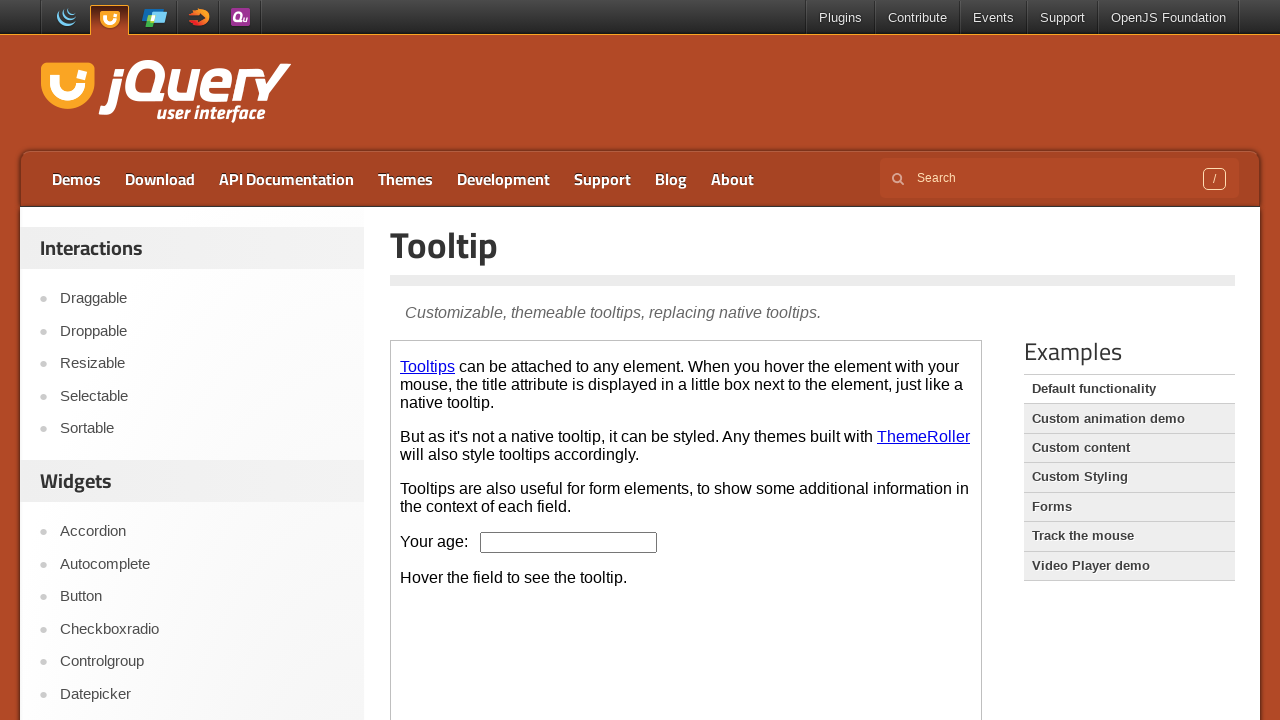

Located the age input field inside iframe
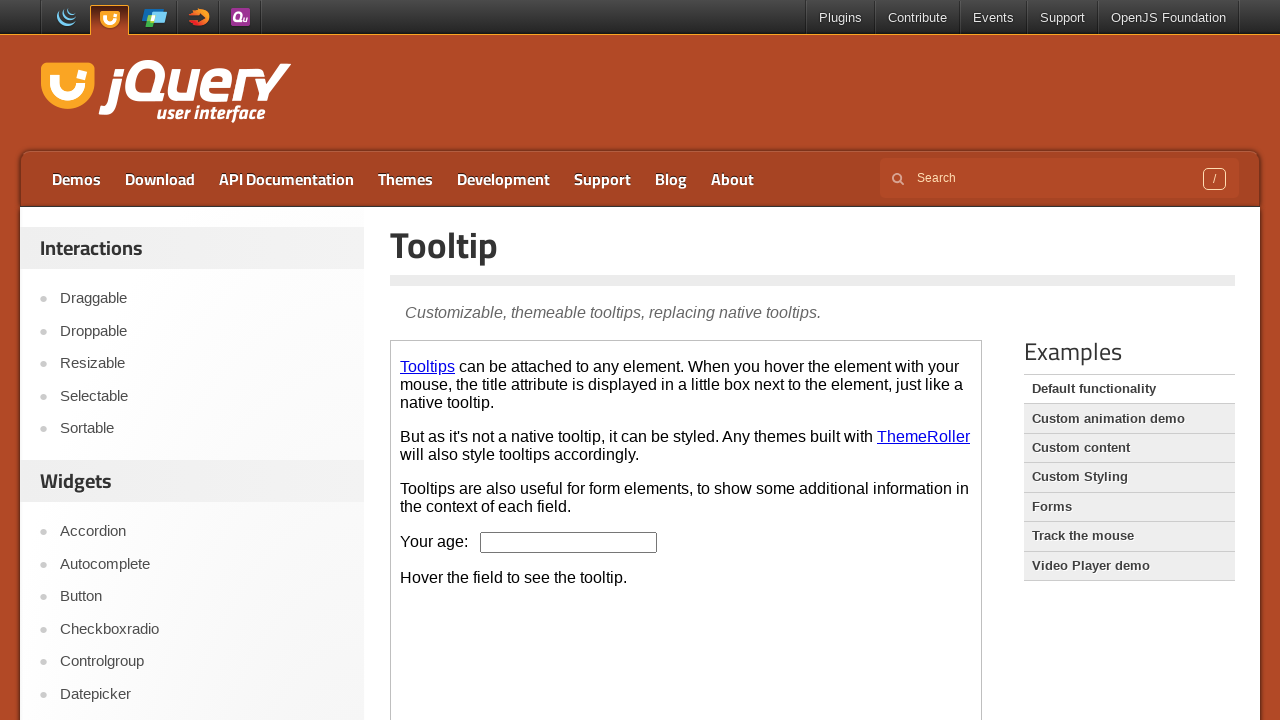

Hovered over the age input field to trigger tooltip at (569, 542) on .demo-frame >> internal:control=enter-frame >> #age
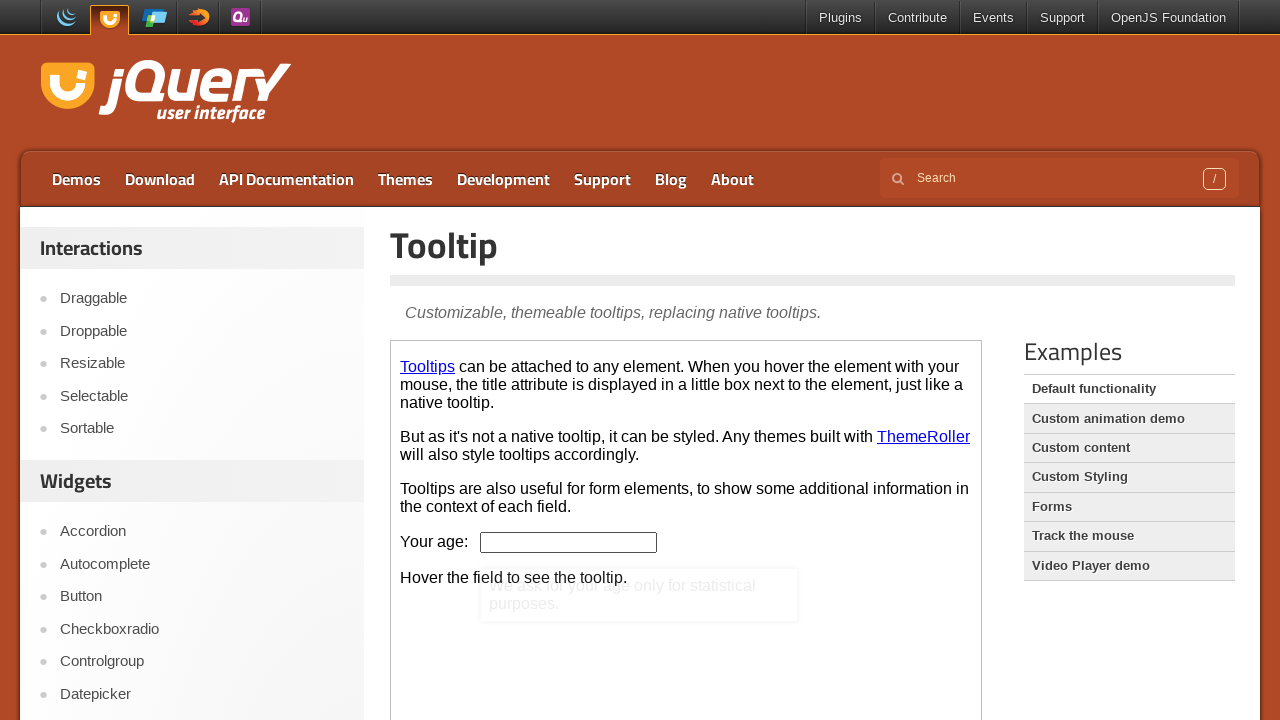

Located the tooltip content element
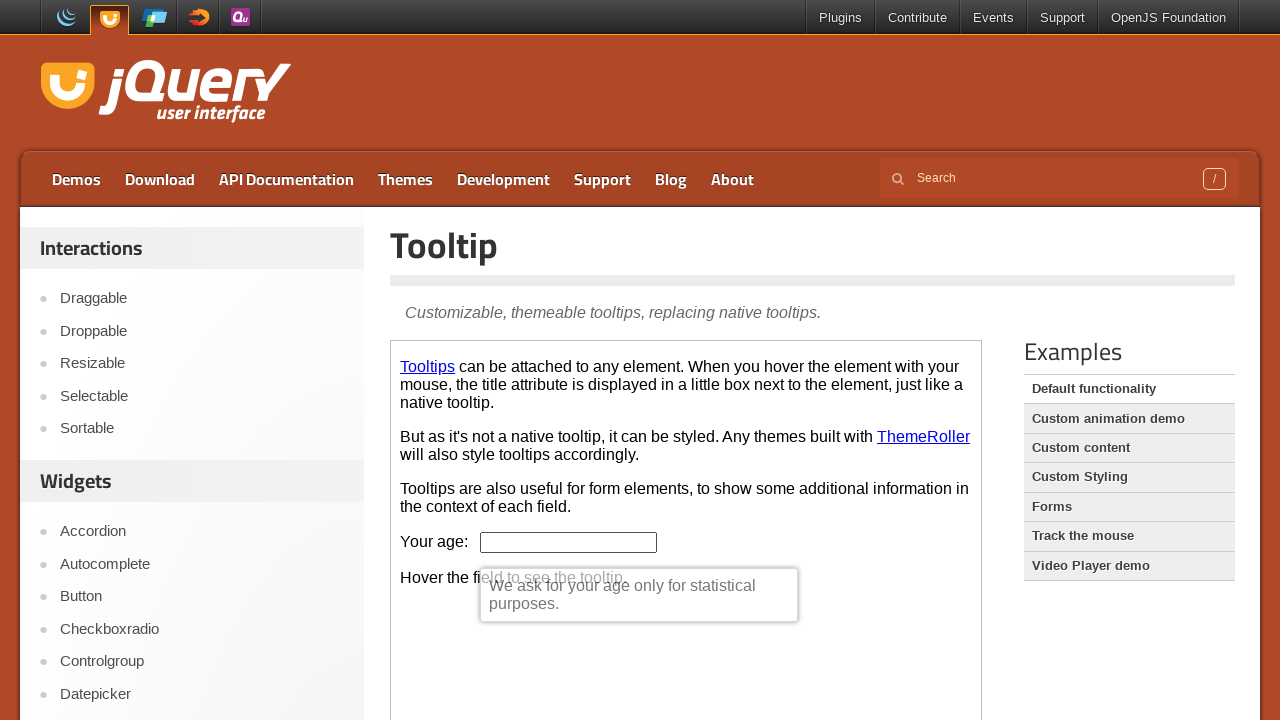

Extracted tooltip text: 'We ask for your age only for statistical purposes.'
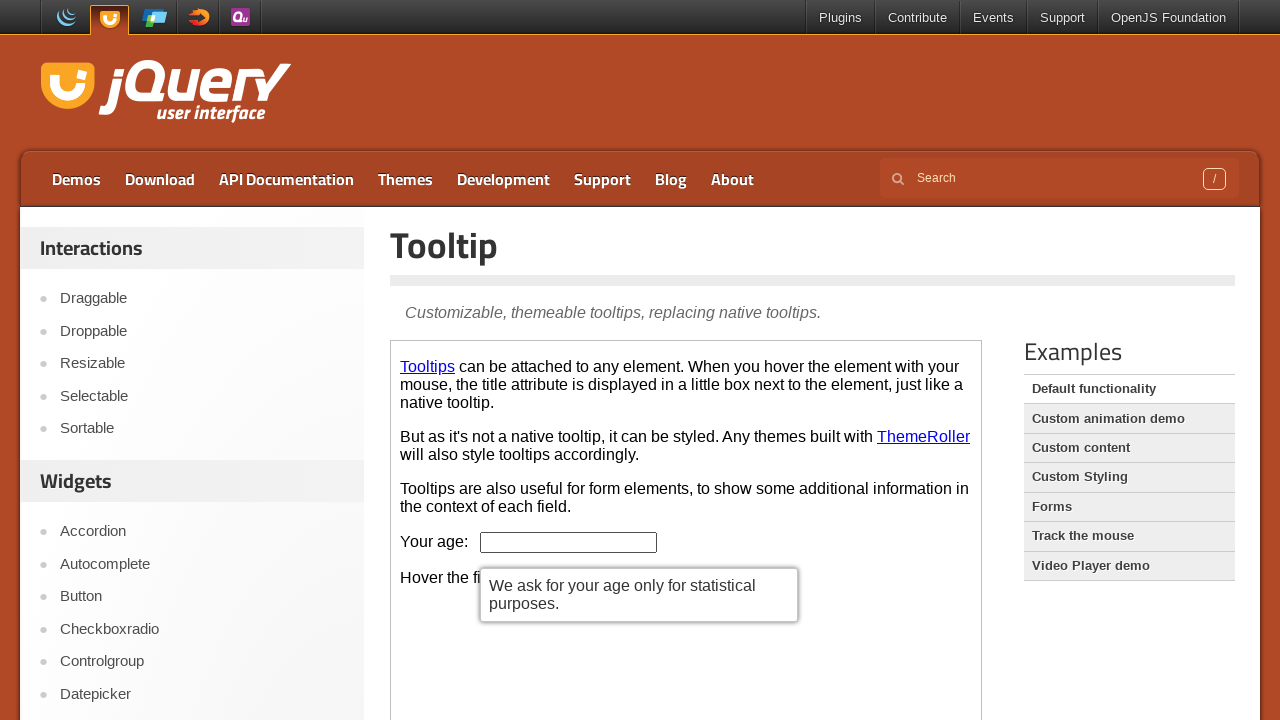

Printed tooltip text to console
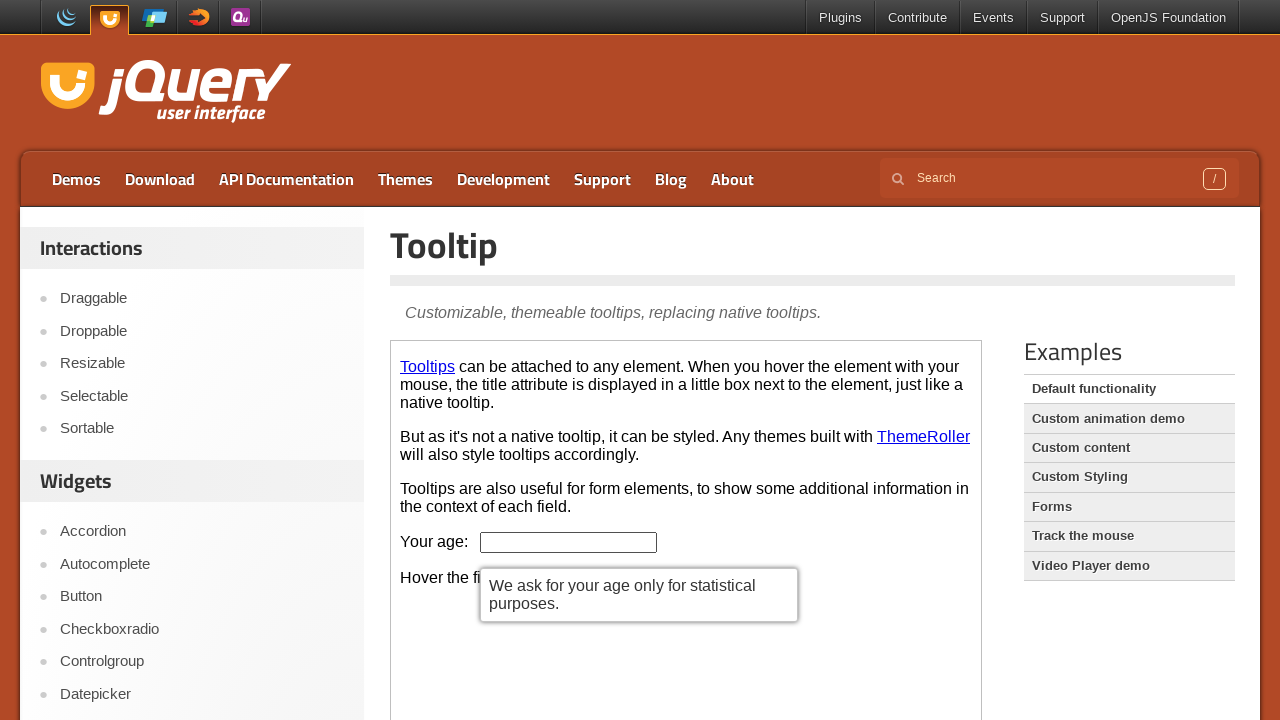

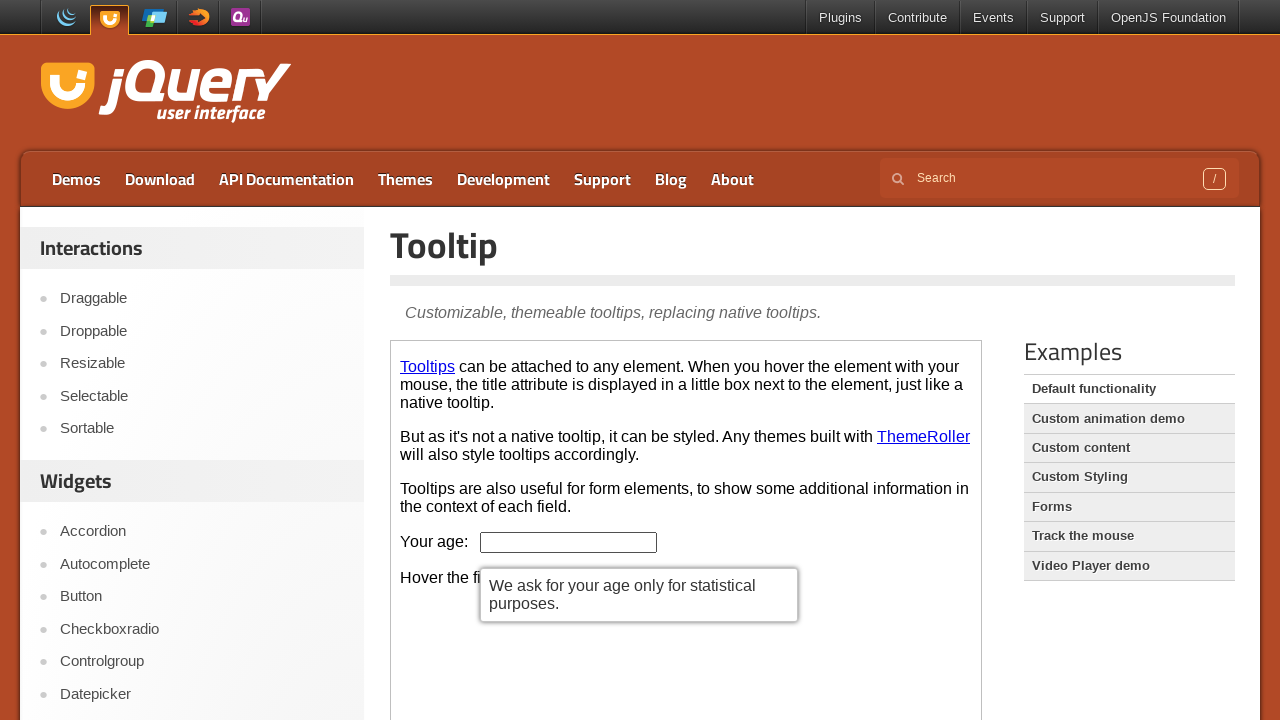